Tests scroll down and scroll up functionality on the Automation Exercise website by scrolling to the bottom to verify the Subscription section is visible, then clicking the scroll up button and verifying the header text is displayed at the top.

Starting URL: http://automationexercise.com

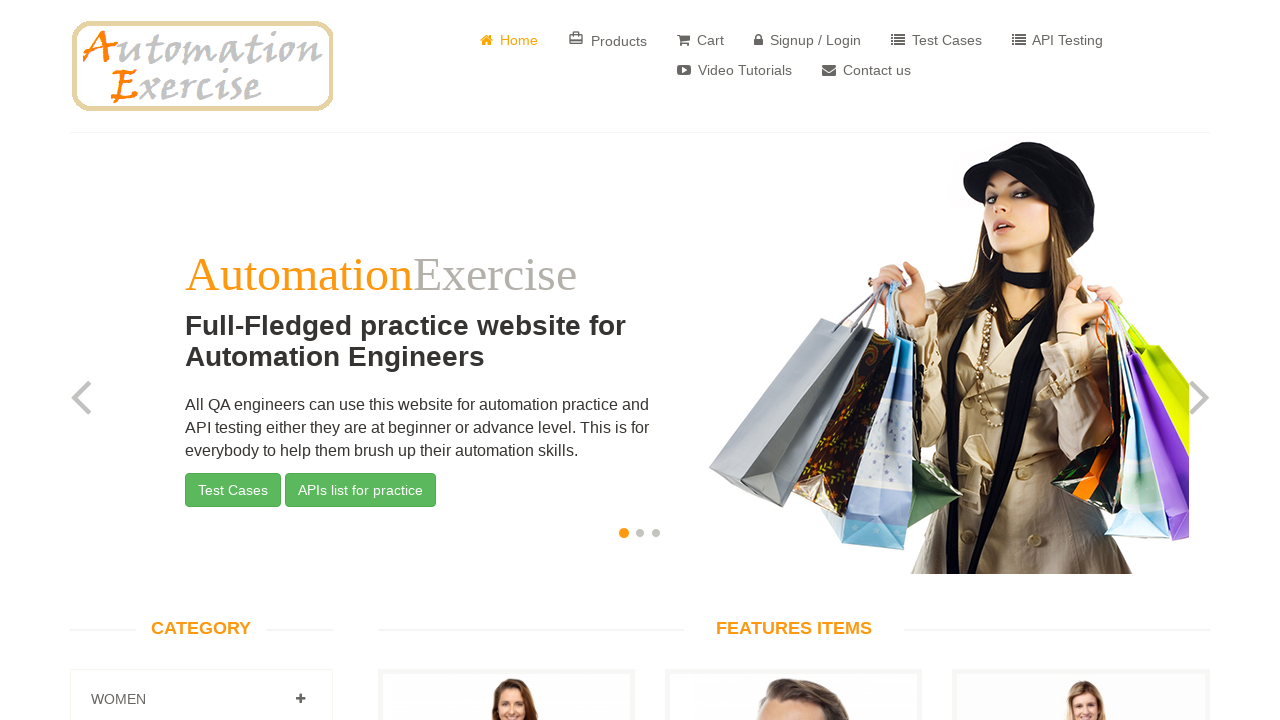

Waited for Home button to load
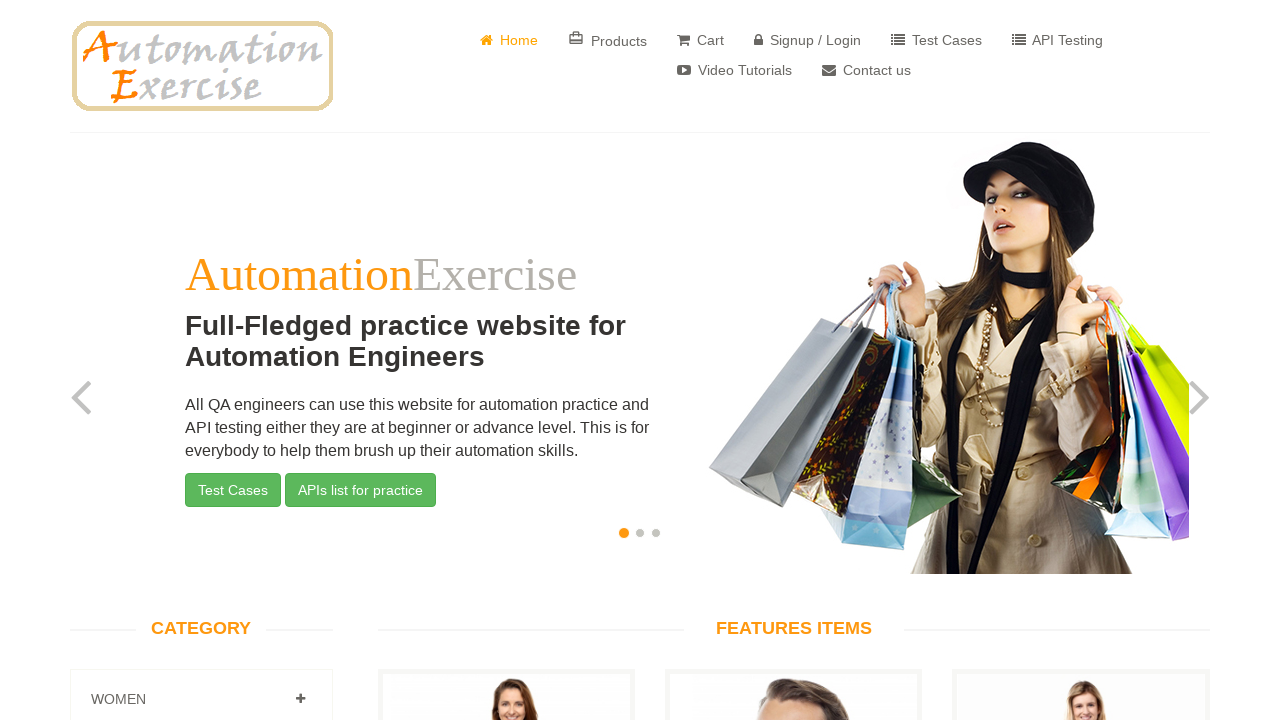

Verified Home button has orange style
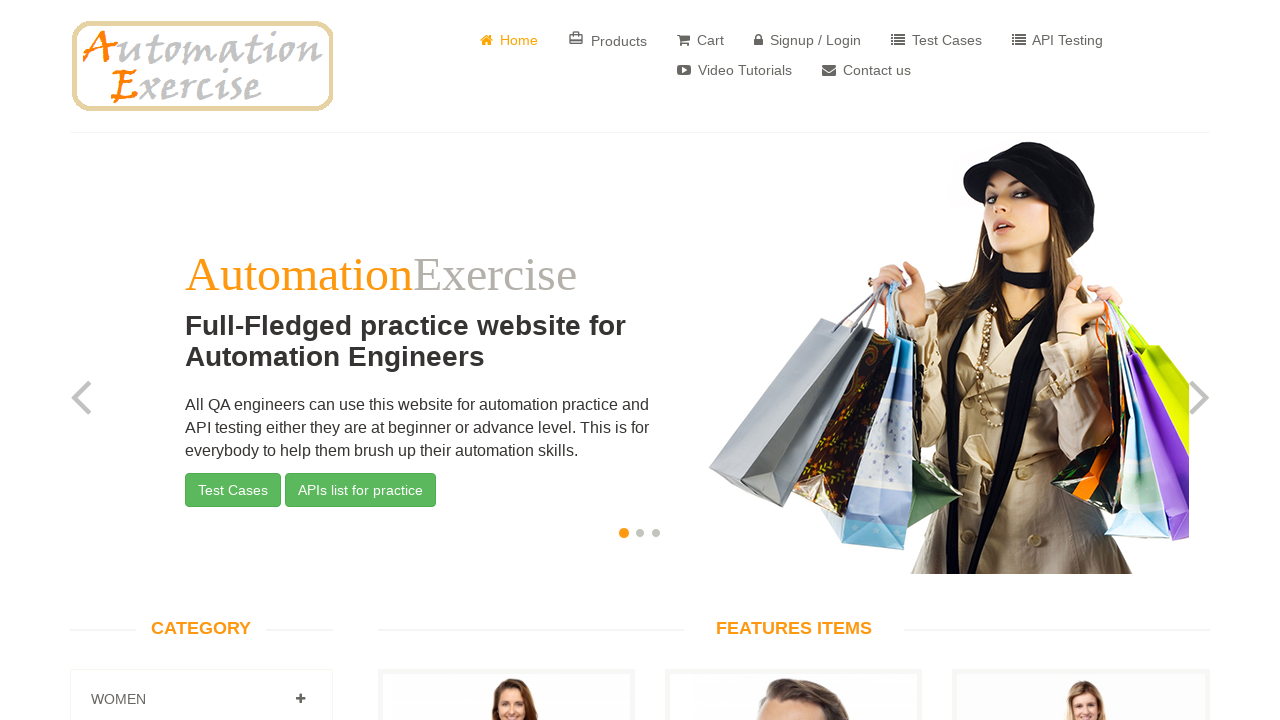

Pressed End key to scroll to bottom of page
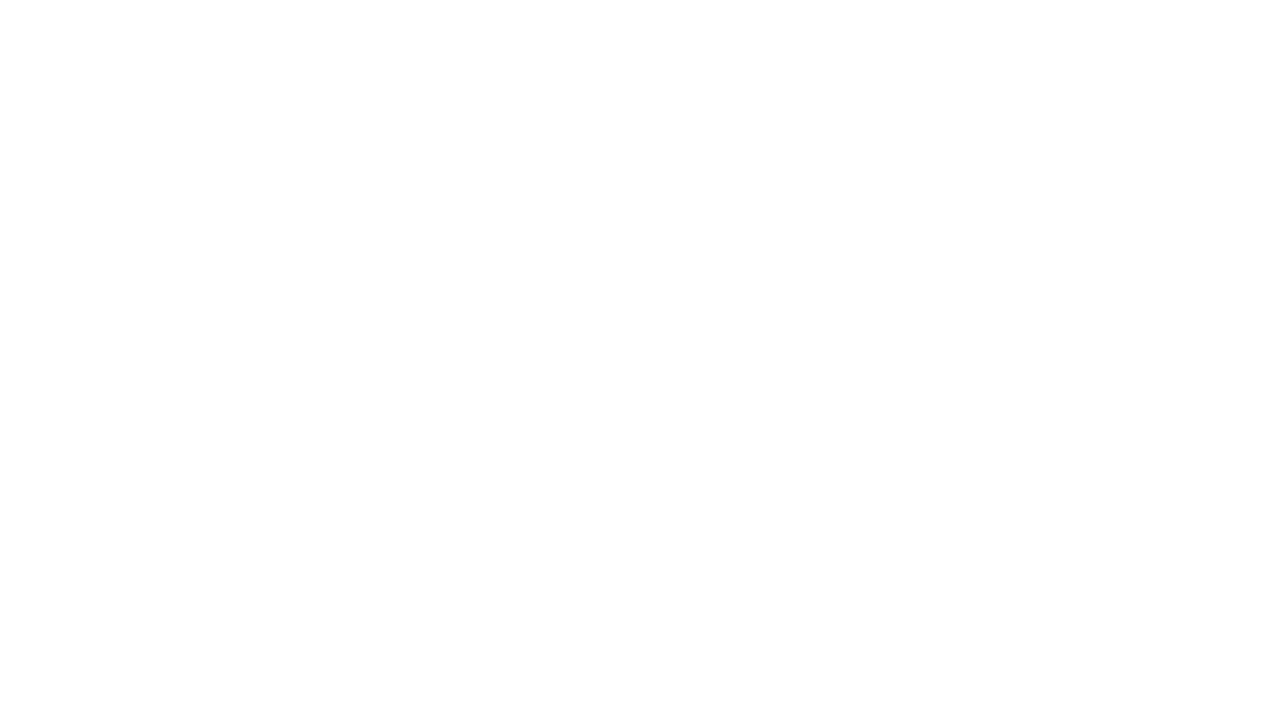

Waited 1 second for scroll to complete
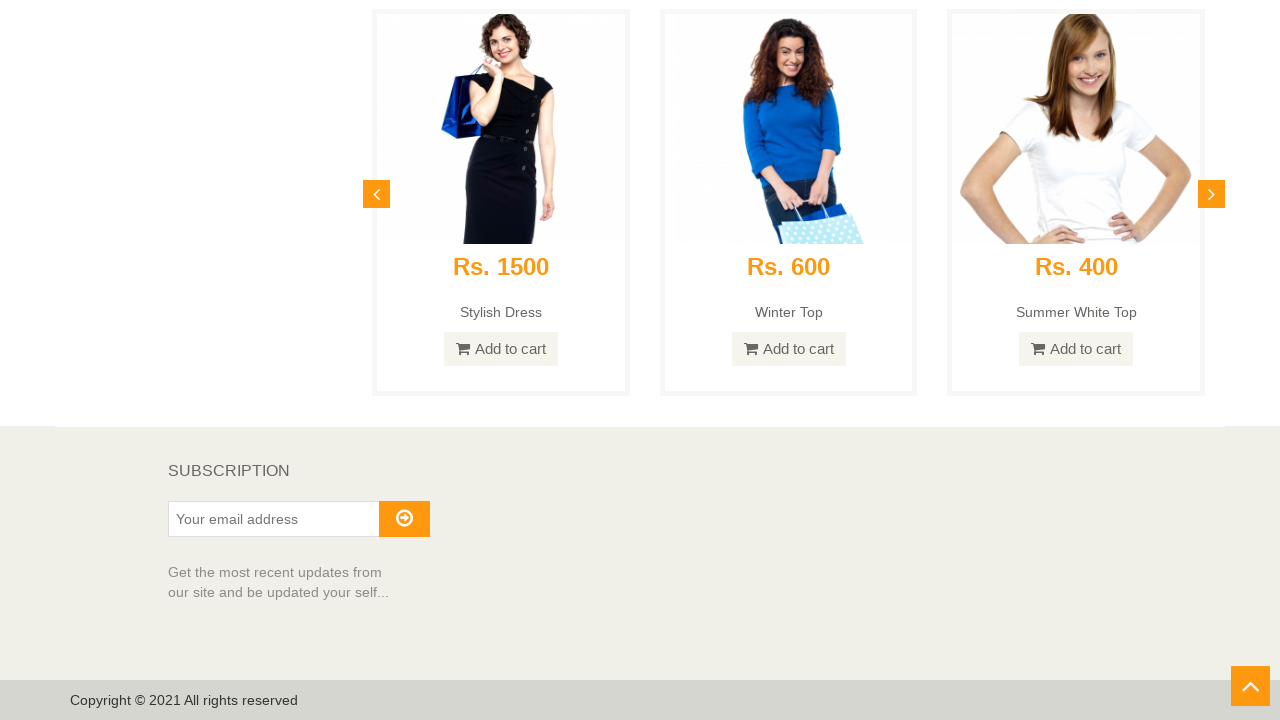

Reloaded the page
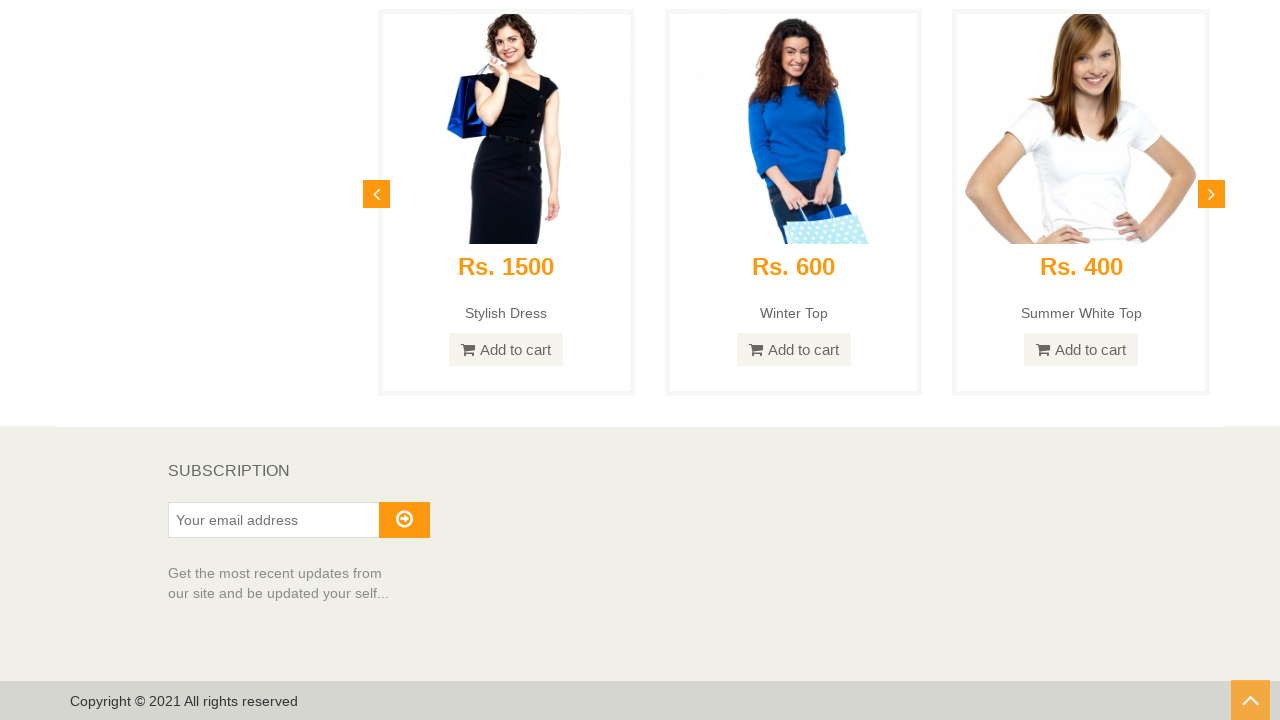

Waited for Subscription element to be visible
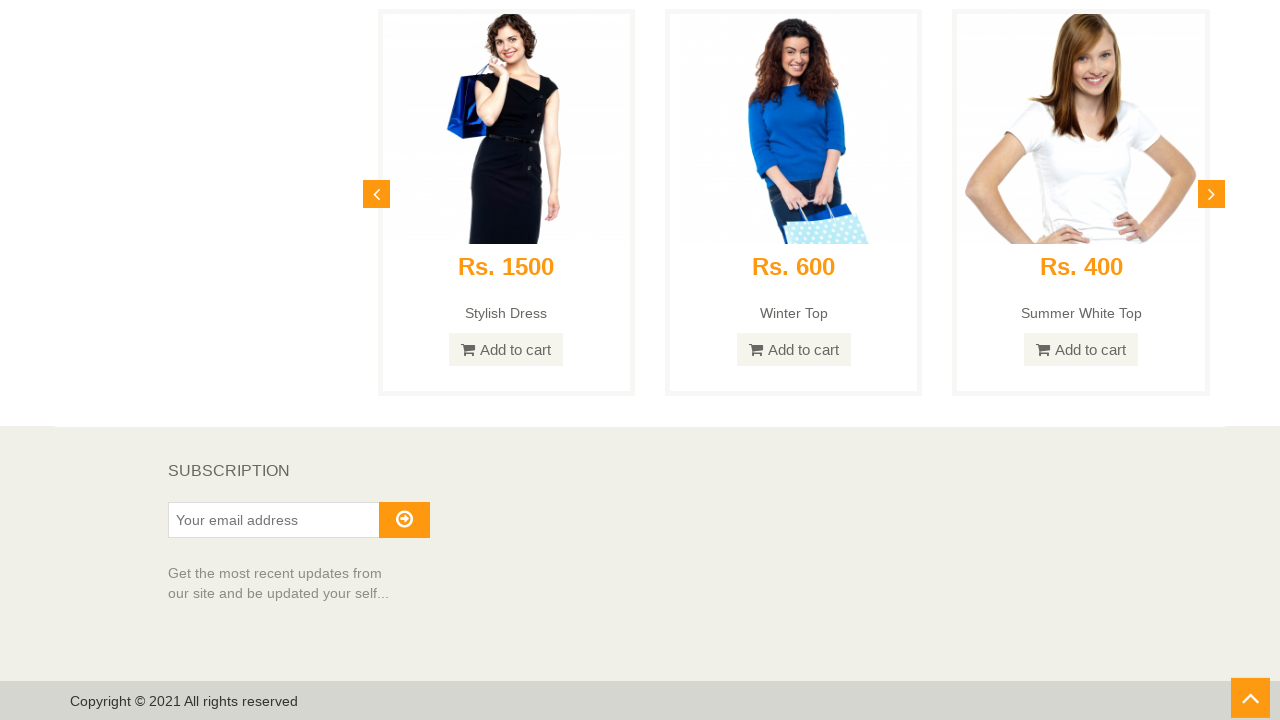

Retrieved Subscription element text content
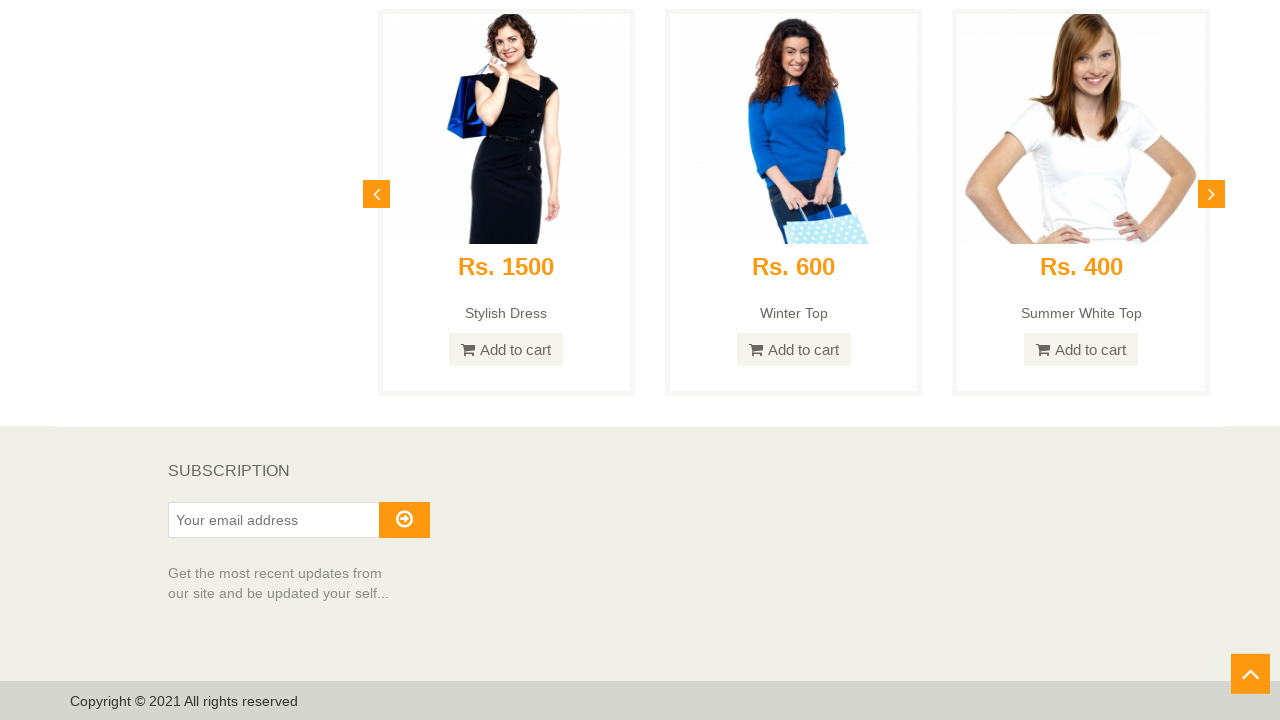

Verified Subscription text is displayed correctly
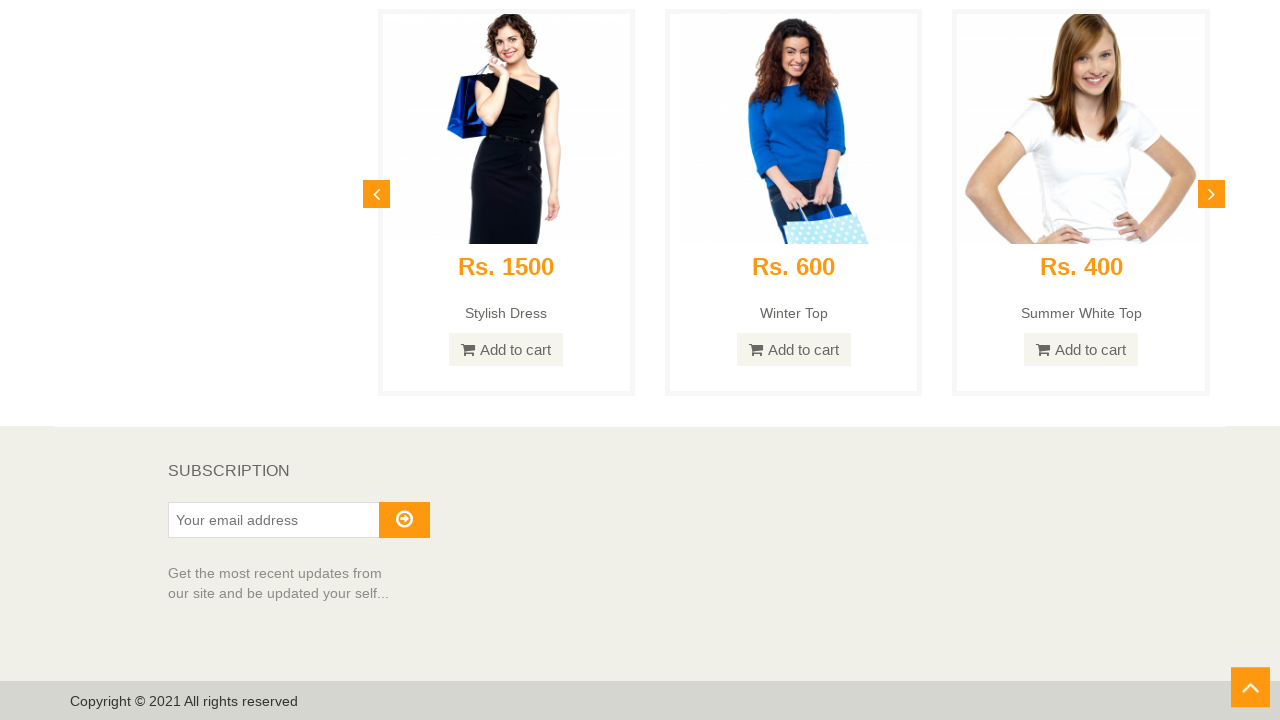

Clicked the scroll up button at (1250, 700) on #scrollUp
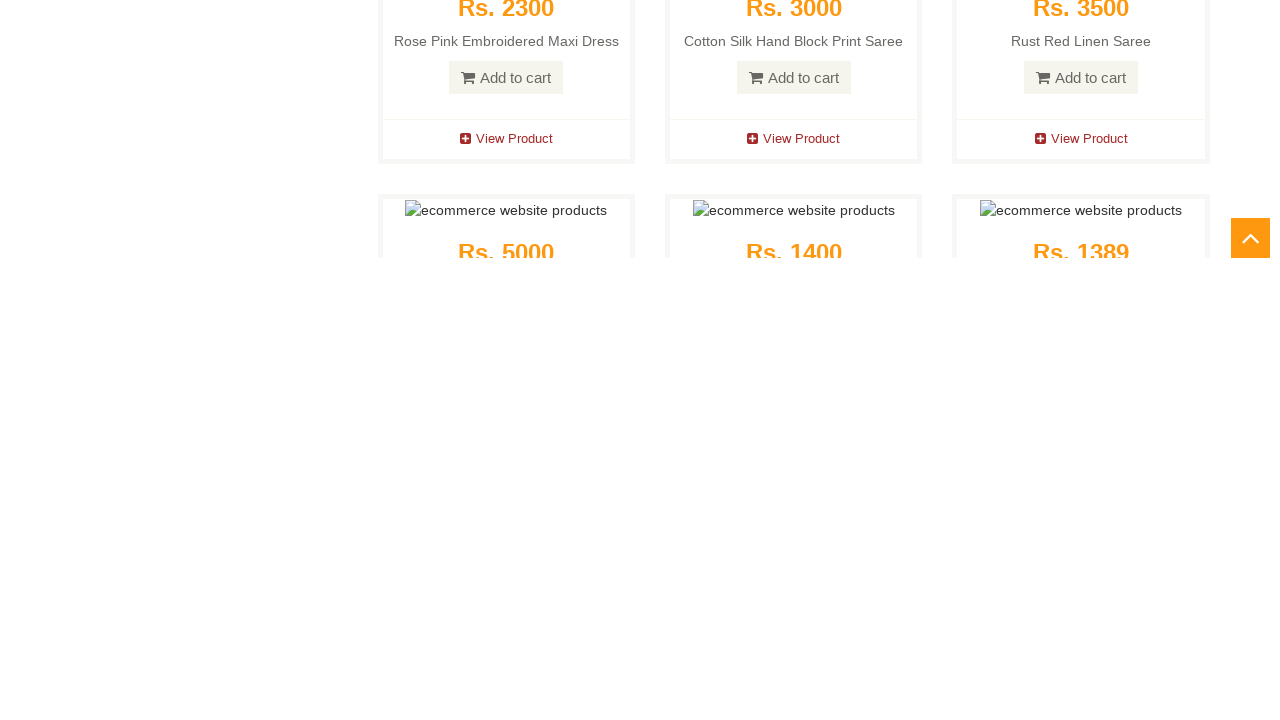

Waited 1 second after clicking scroll up button
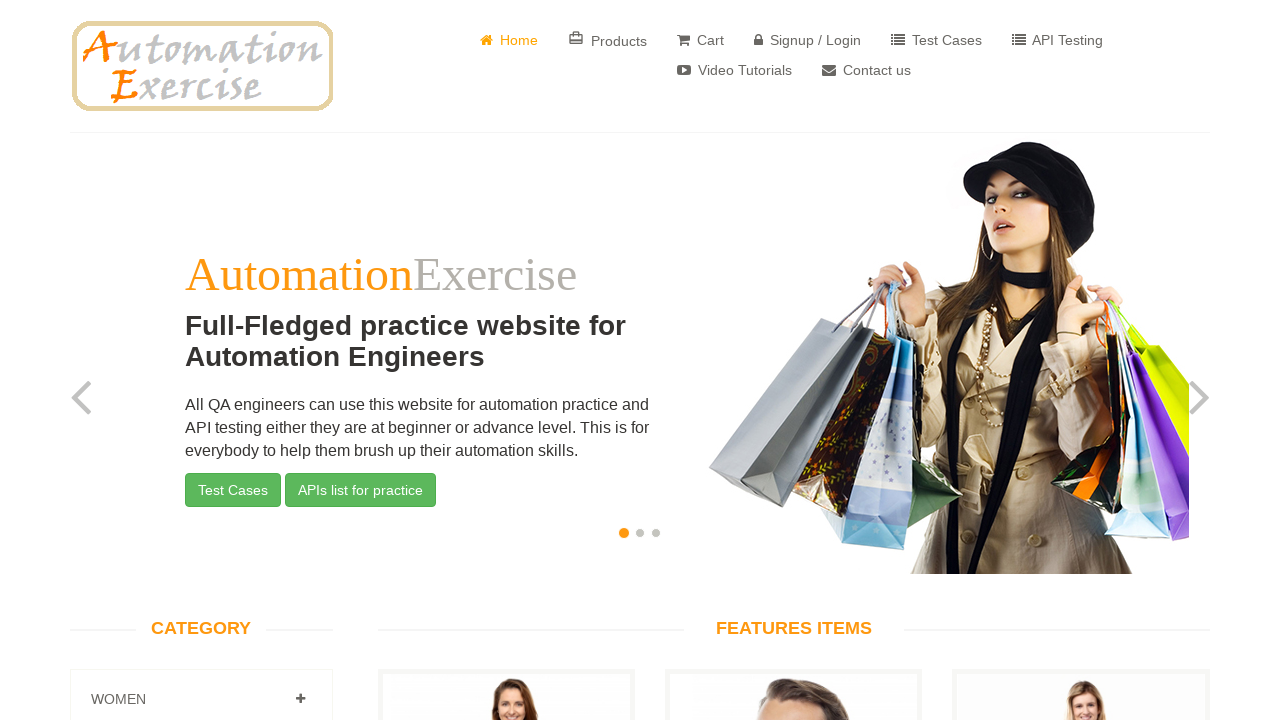

Executed JavaScript to scroll to top of page
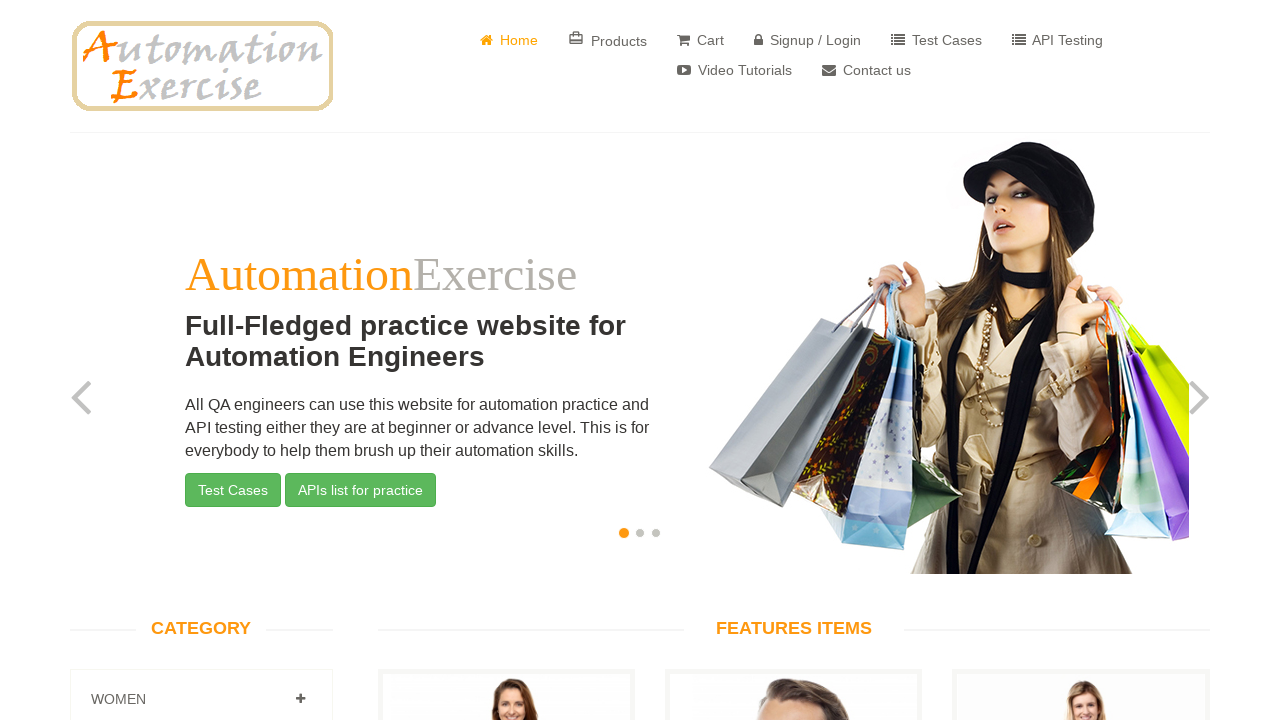

Waited 1 second for JavaScript scroll to complete
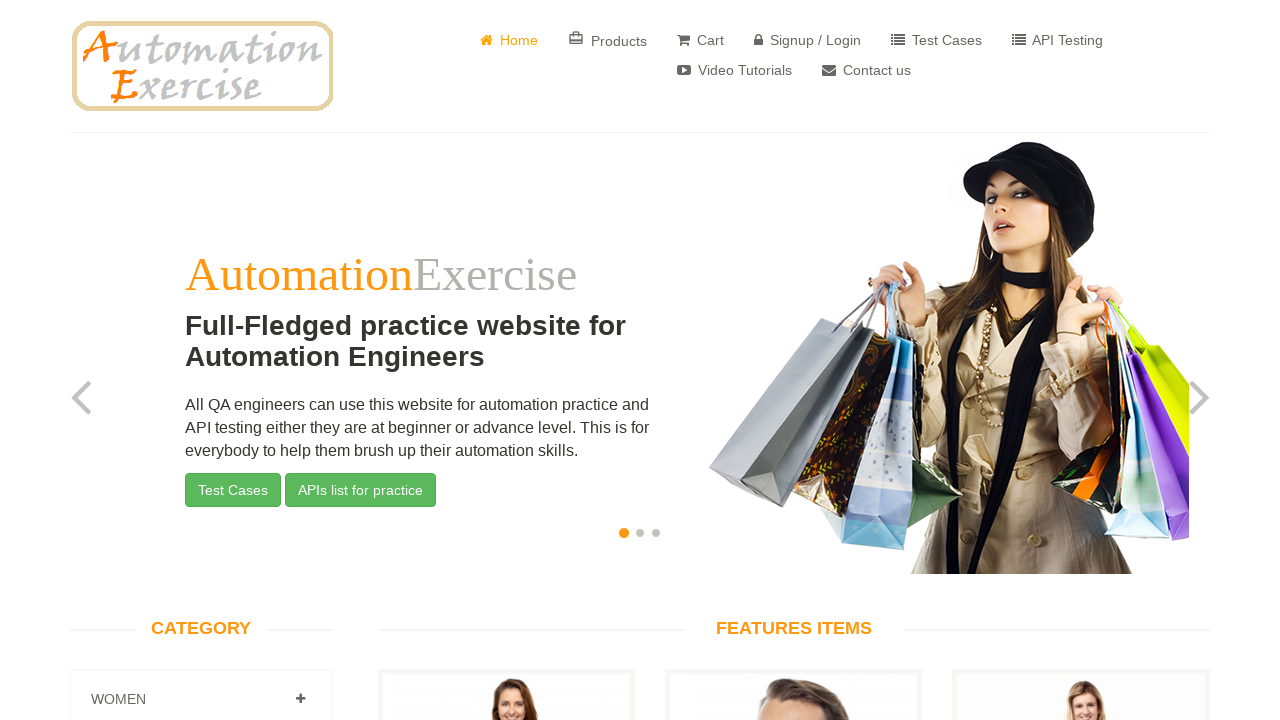

Verified header text 'Full-Fledged practice website for Automation Engineers' is visible at top of page
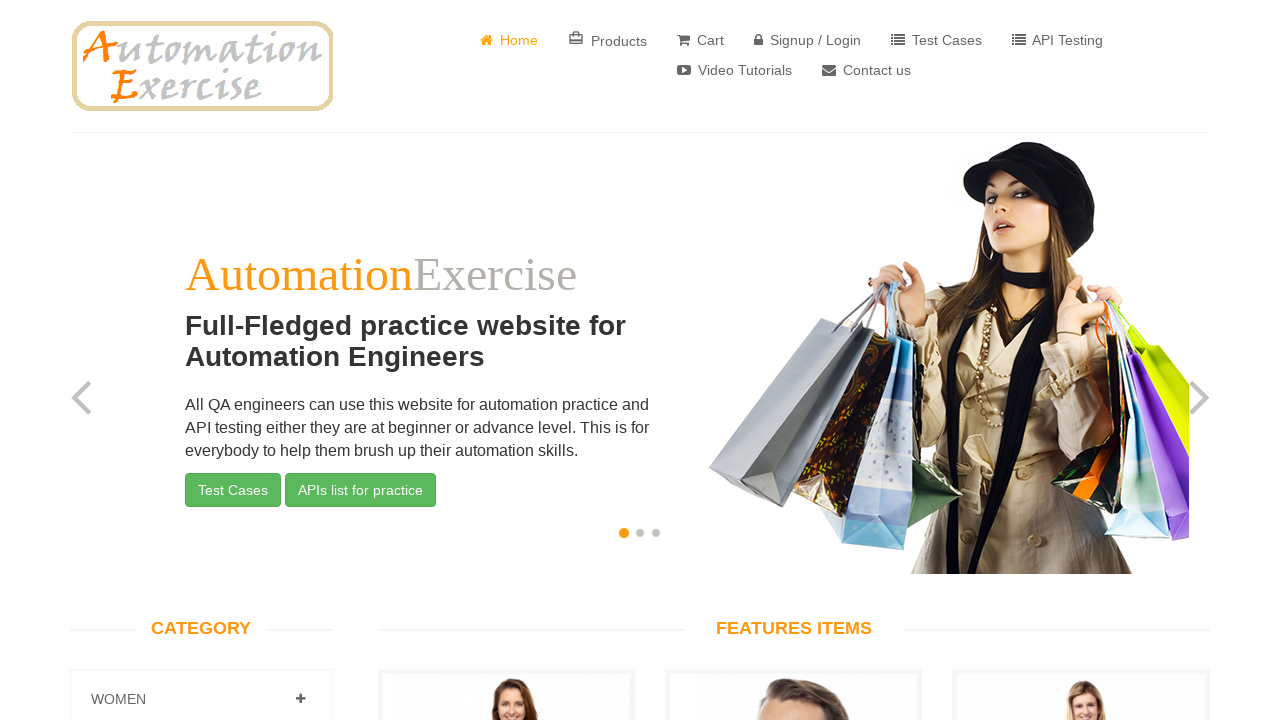

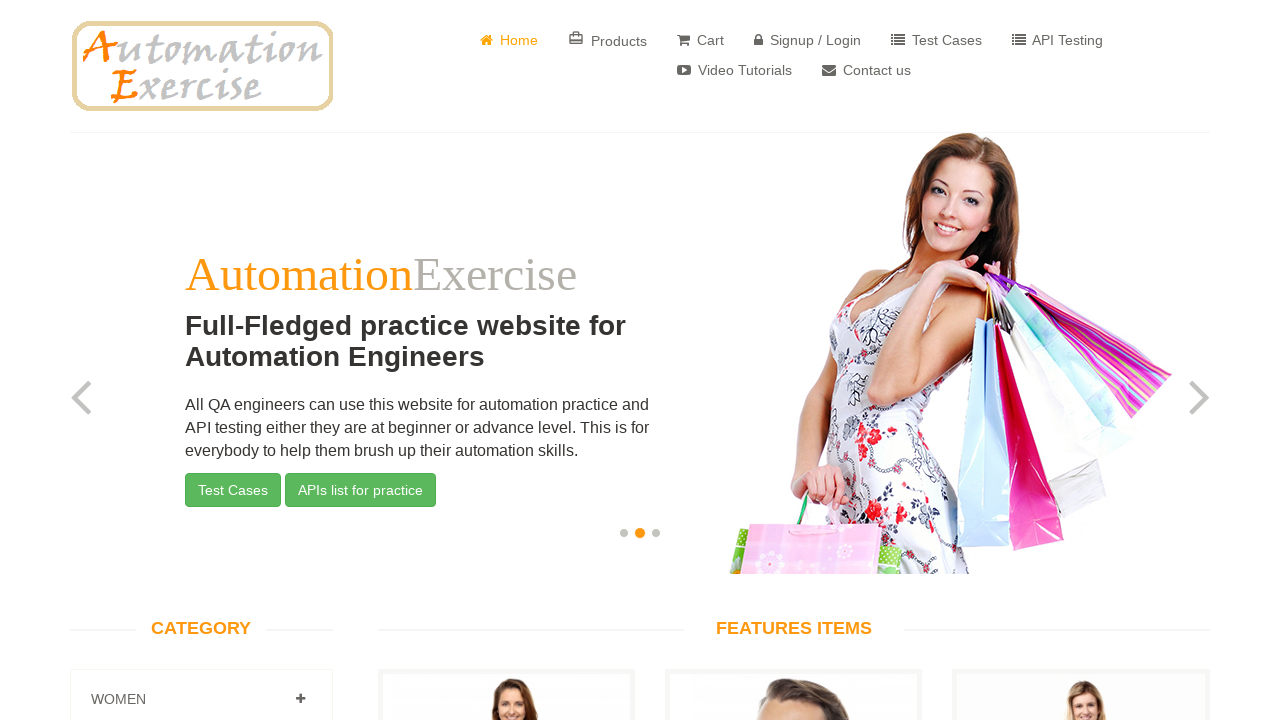